Tests that clicking the Checkboxes link opens the Checkboxes page

Starting URL: https://the-internet.herokuapp.com/

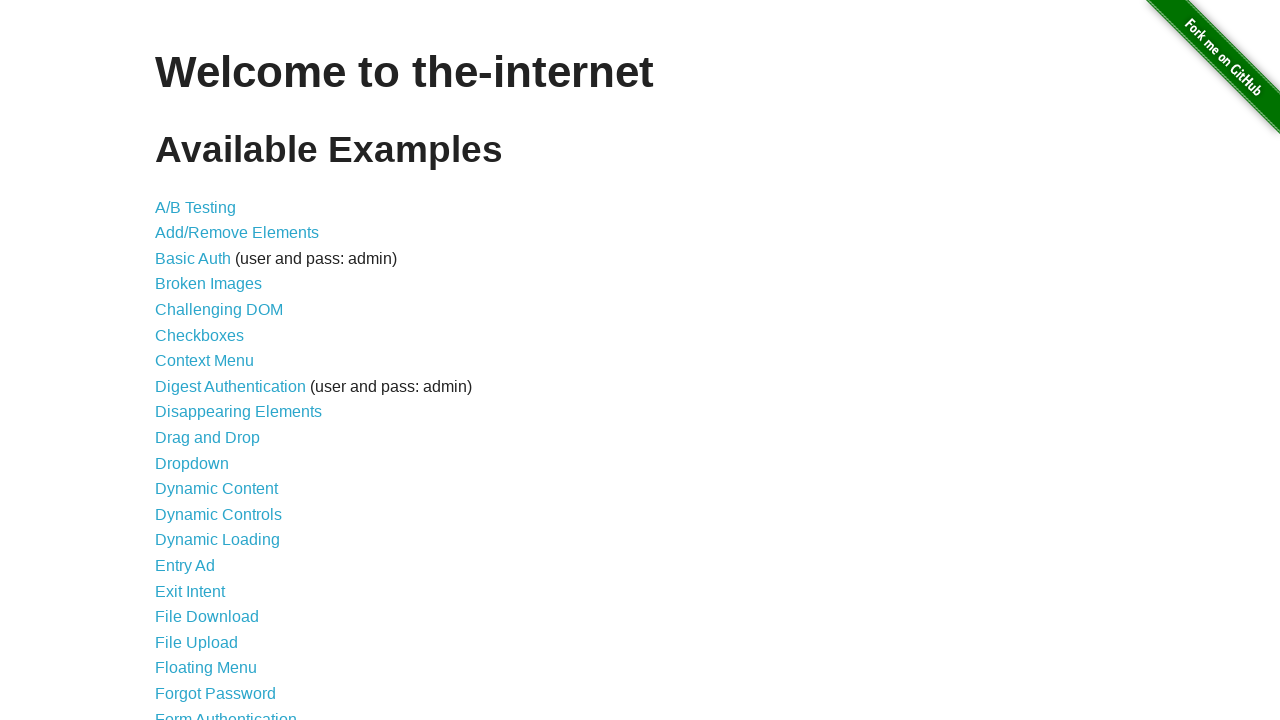

Clicked the Checkboxes link at (200, 335) on a[href='/checkboxes']
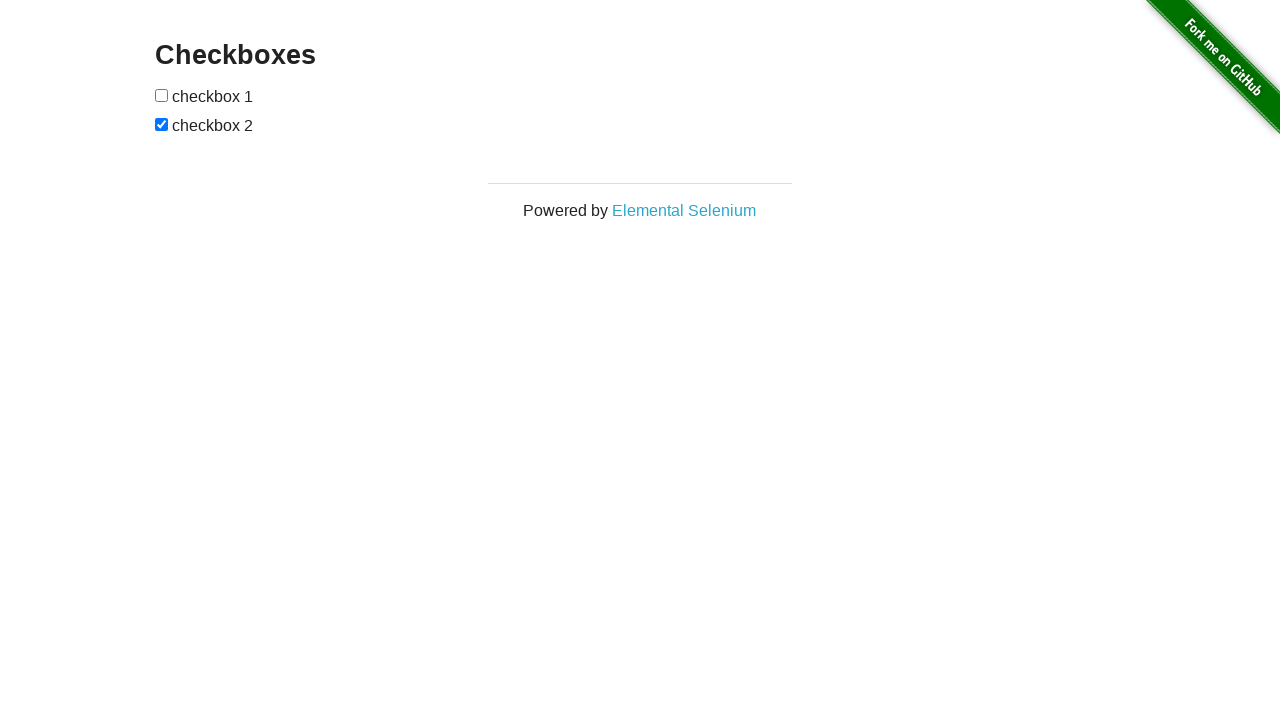

Checkboxes page header loaded, confirming navigation was successful
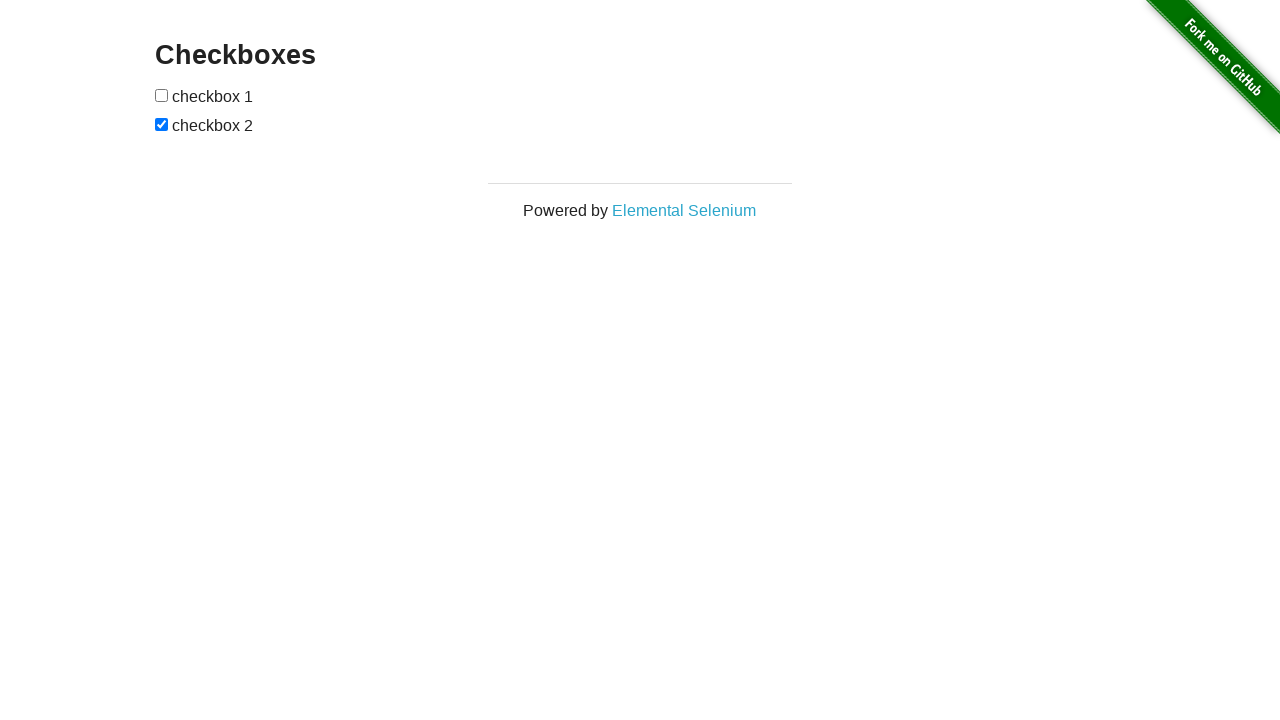

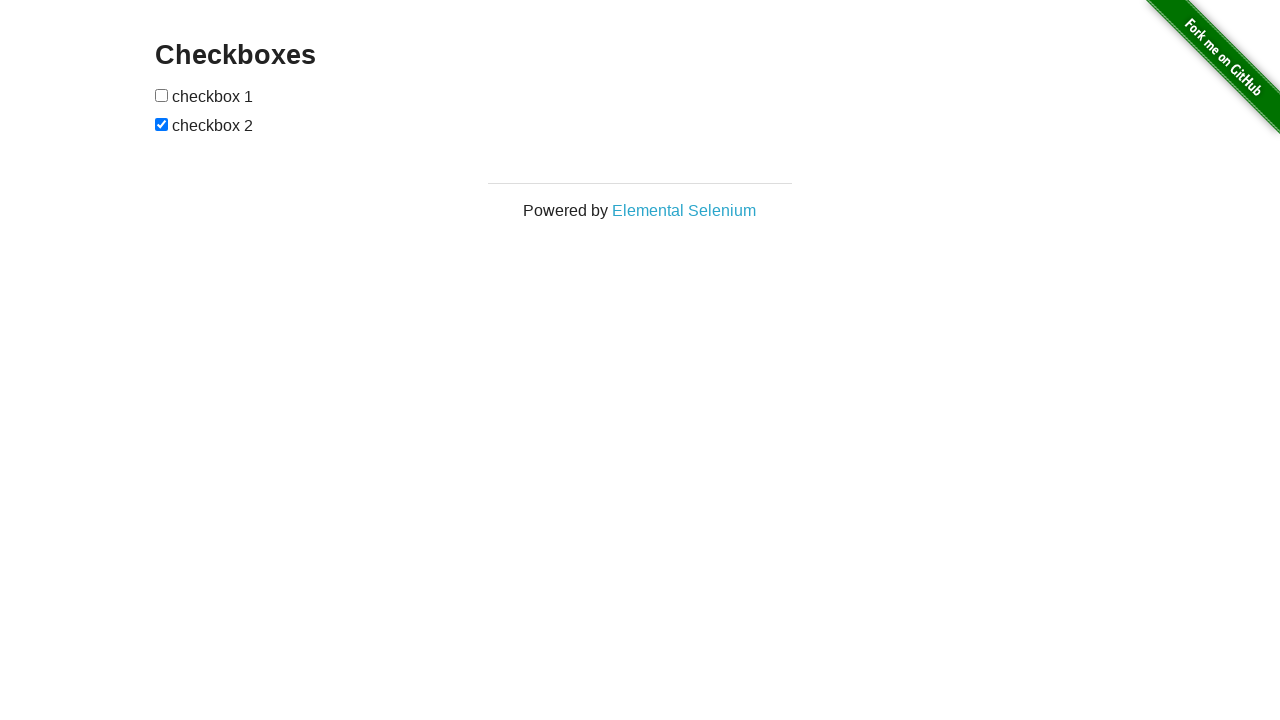